Tests a slow calculator web application by setting a delay, entering two numbers, clicking the plus operator and equals button, then waiting for the result to appear

Starting URL: https://bonigarcia.dev/selenium-webdriver-java/slow-calculator.html

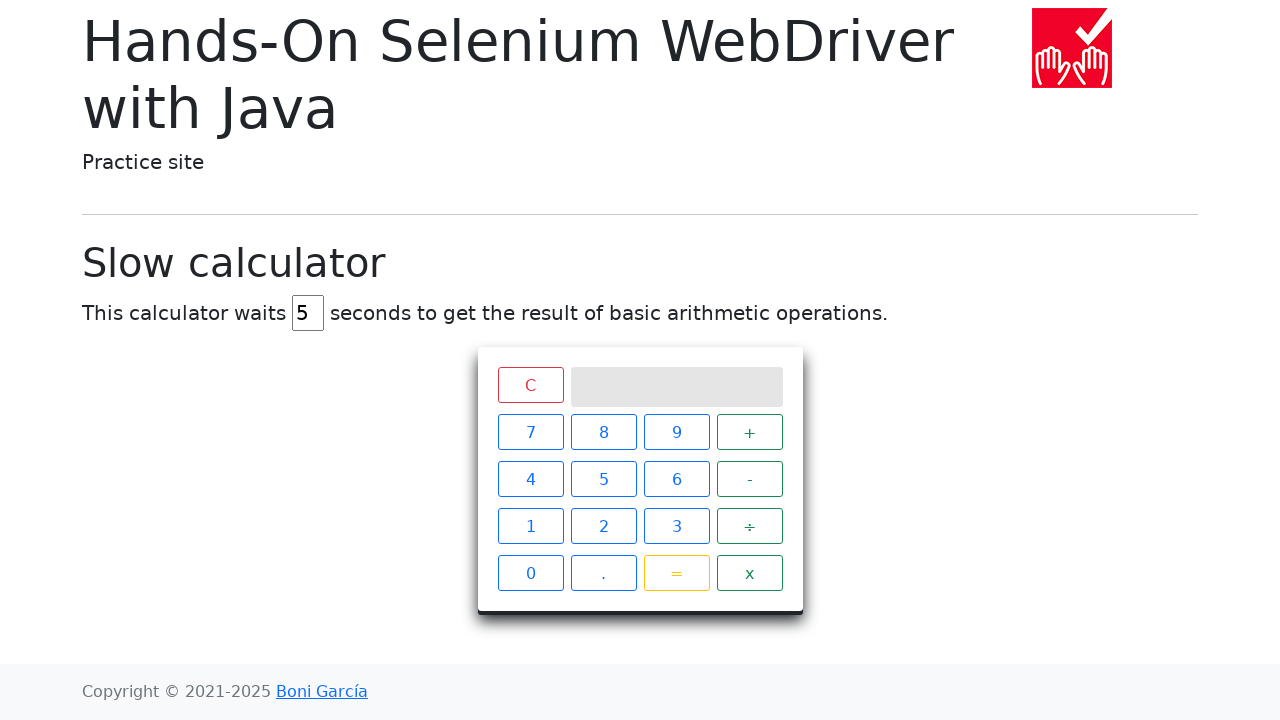

Navigated to slow calculator application
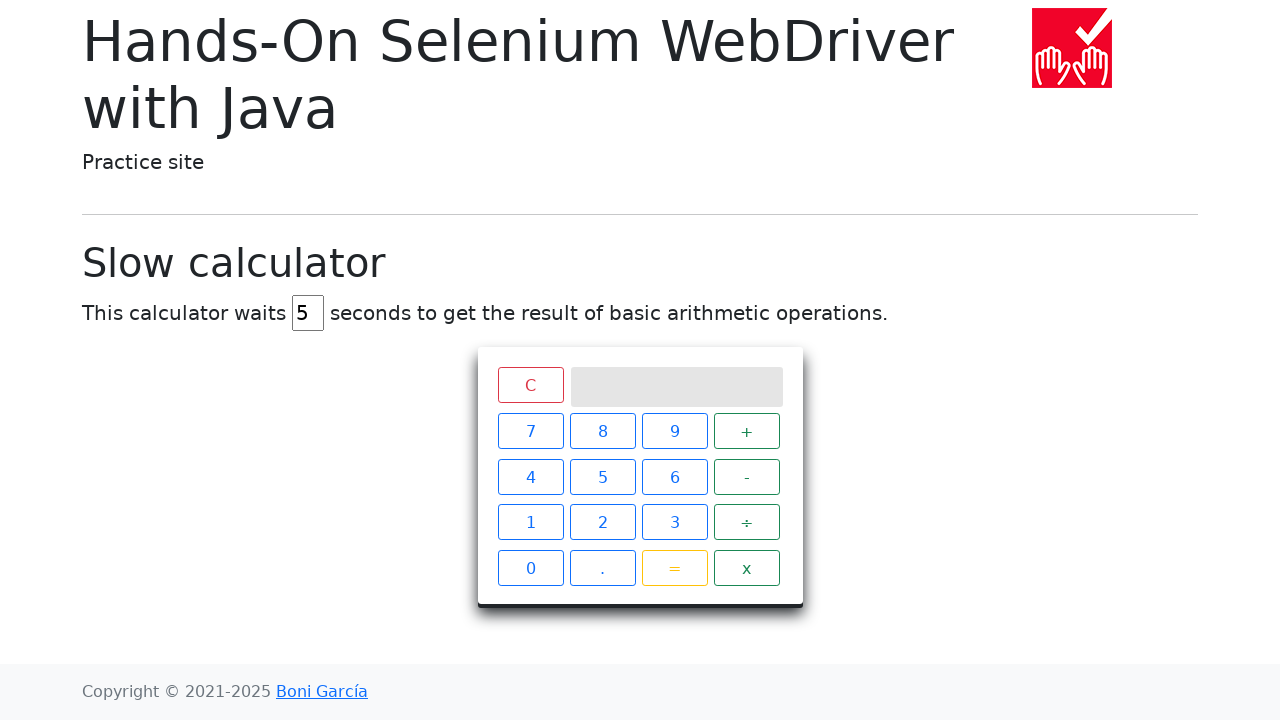

Cleared the delay field on #delay
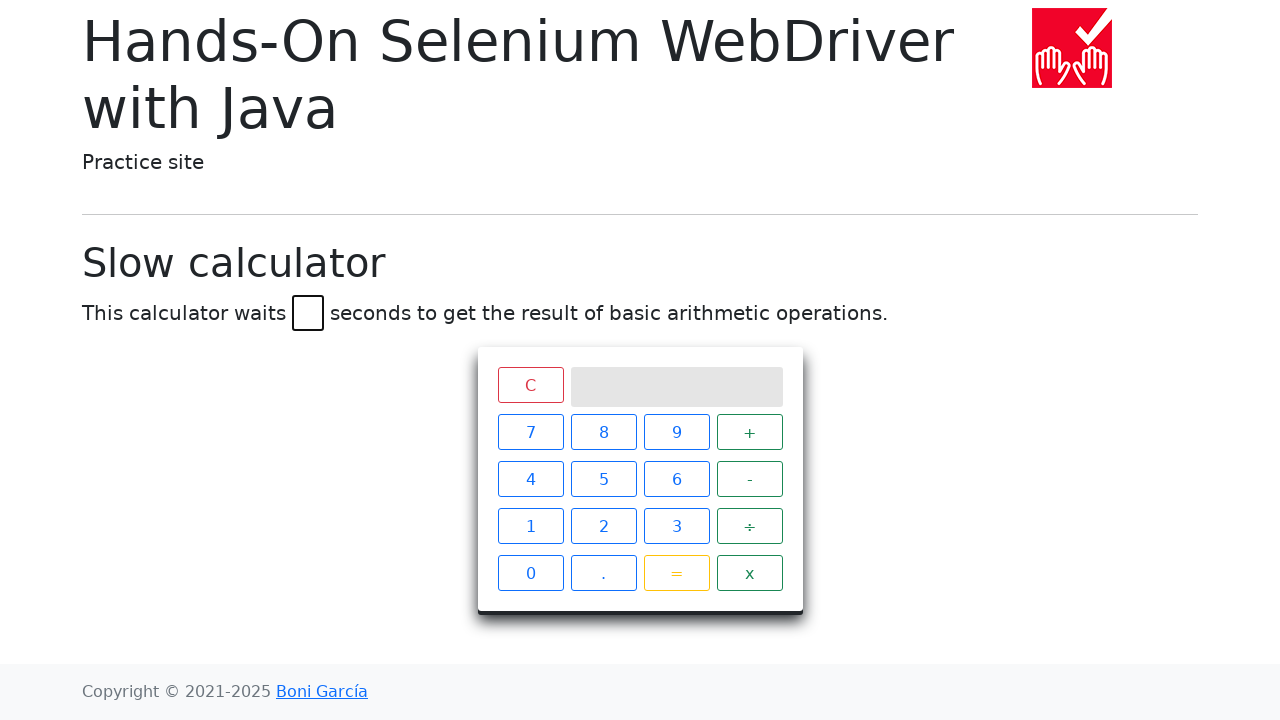

Set delay to 5 seconds on #delay
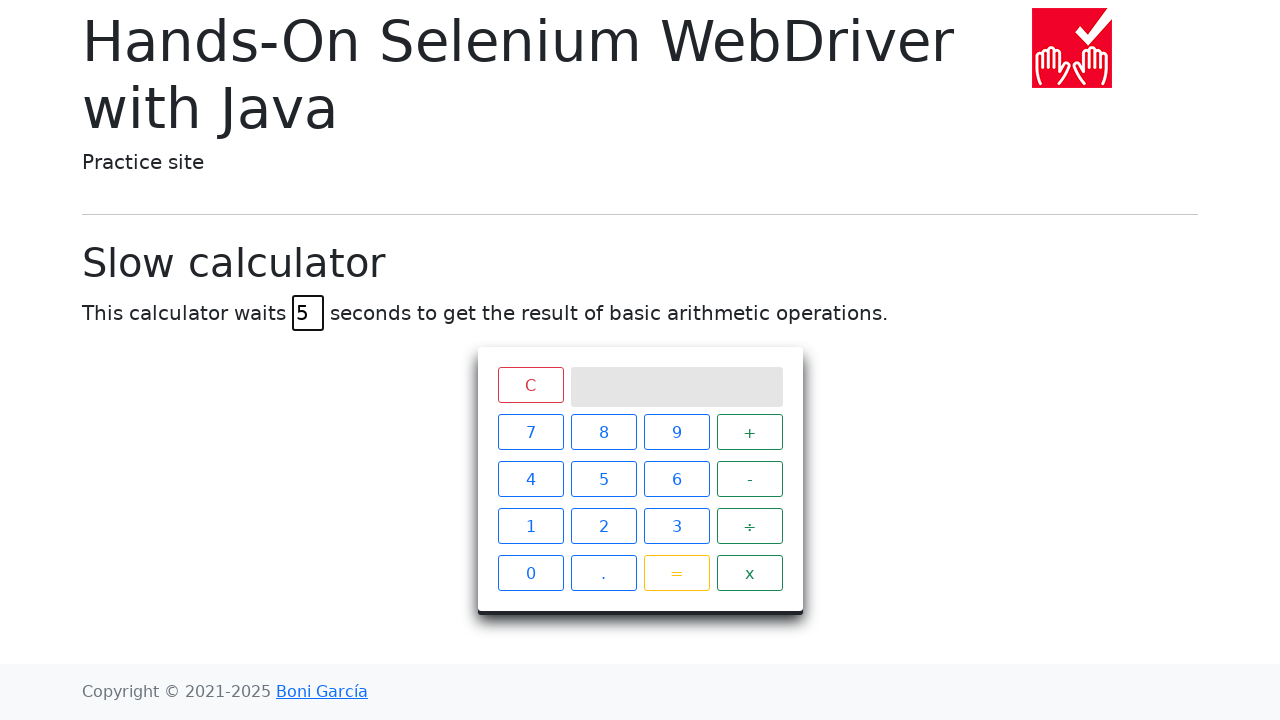

Clicked number 7 at (530, 432) on xpath=//span[text()='7']
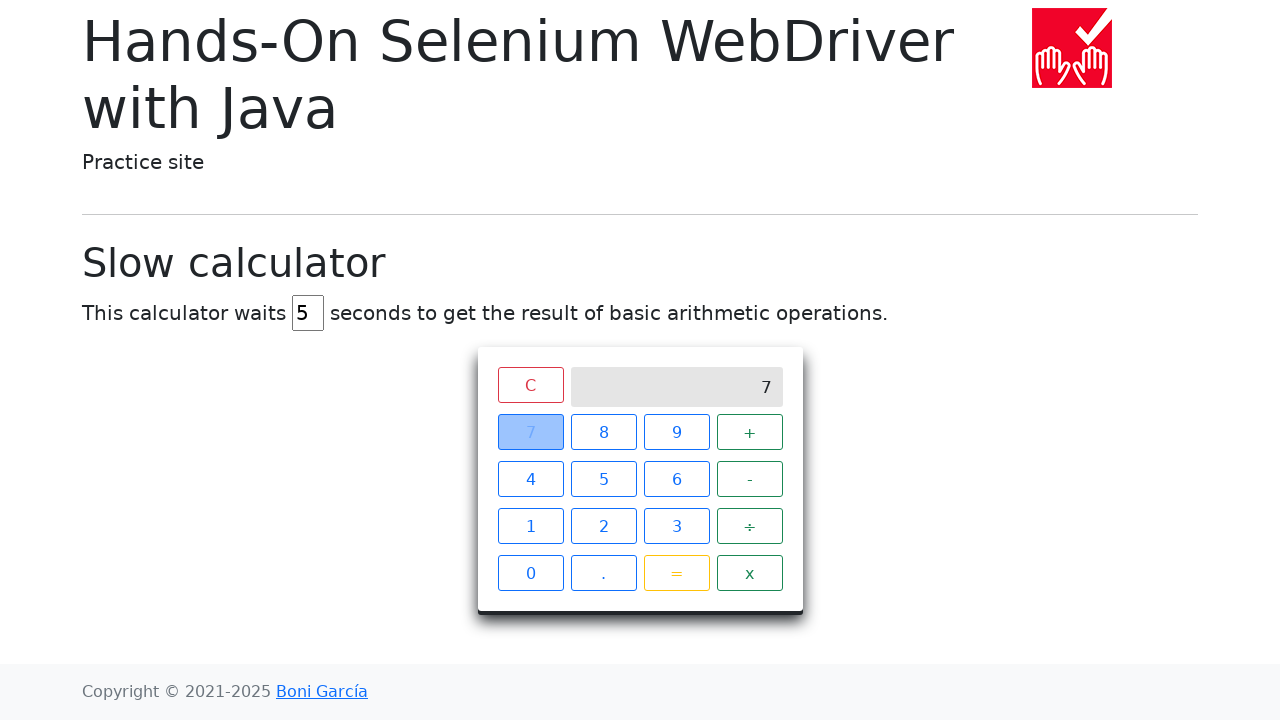

Clicked plus operator at (750, 432) on xpath=//span[text()='+']
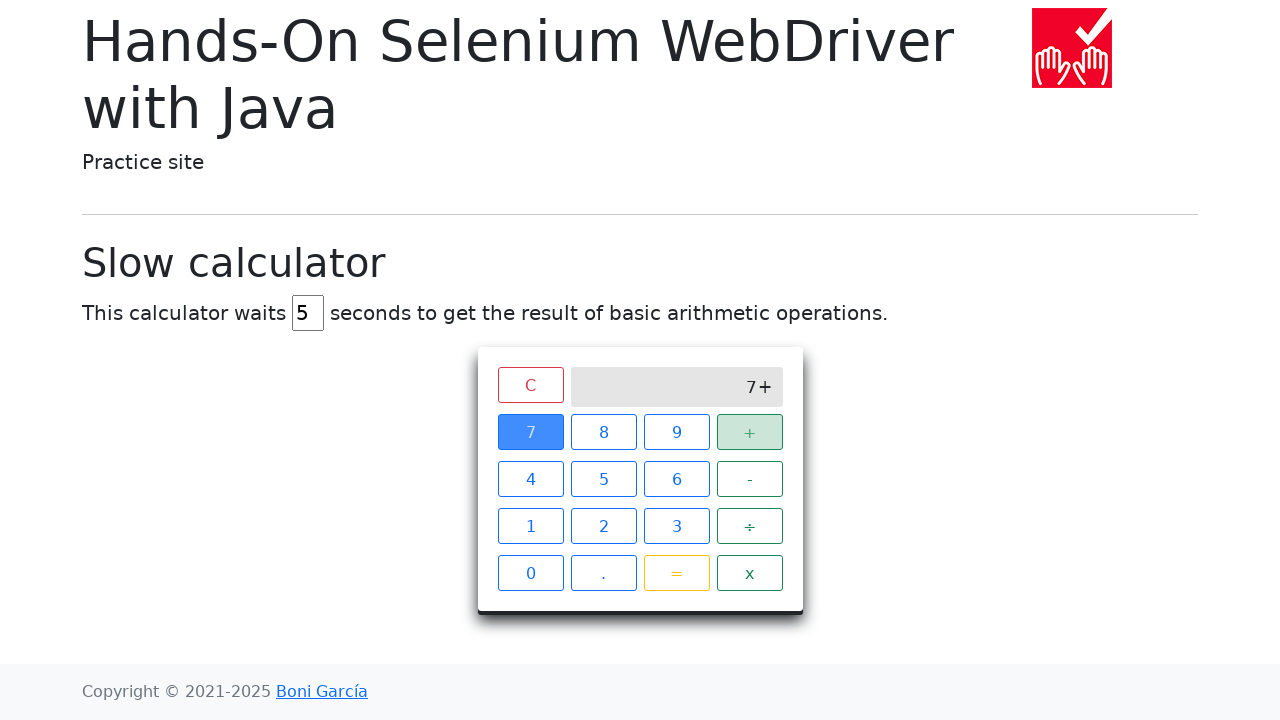

Clicked number 3 at (676, 526) on xpath=//span[text()='3']
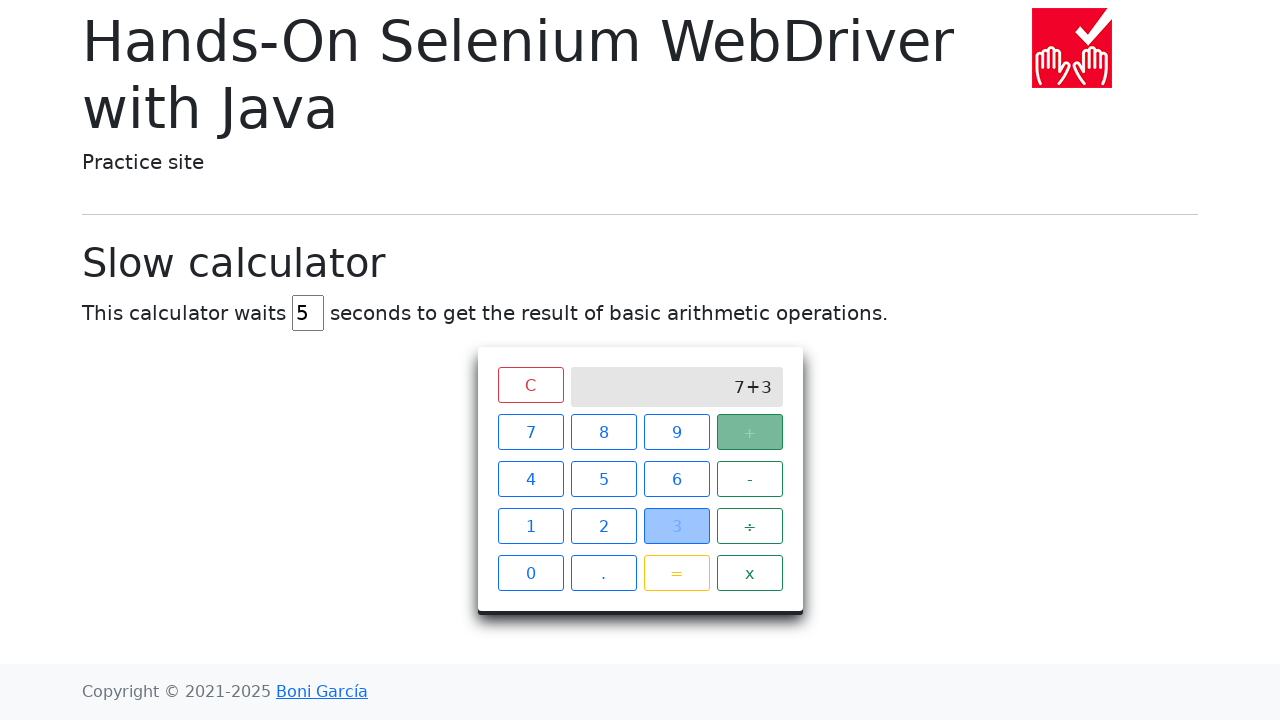

Clicked equals button at (676, 573) on xpath=//span[text()='=']
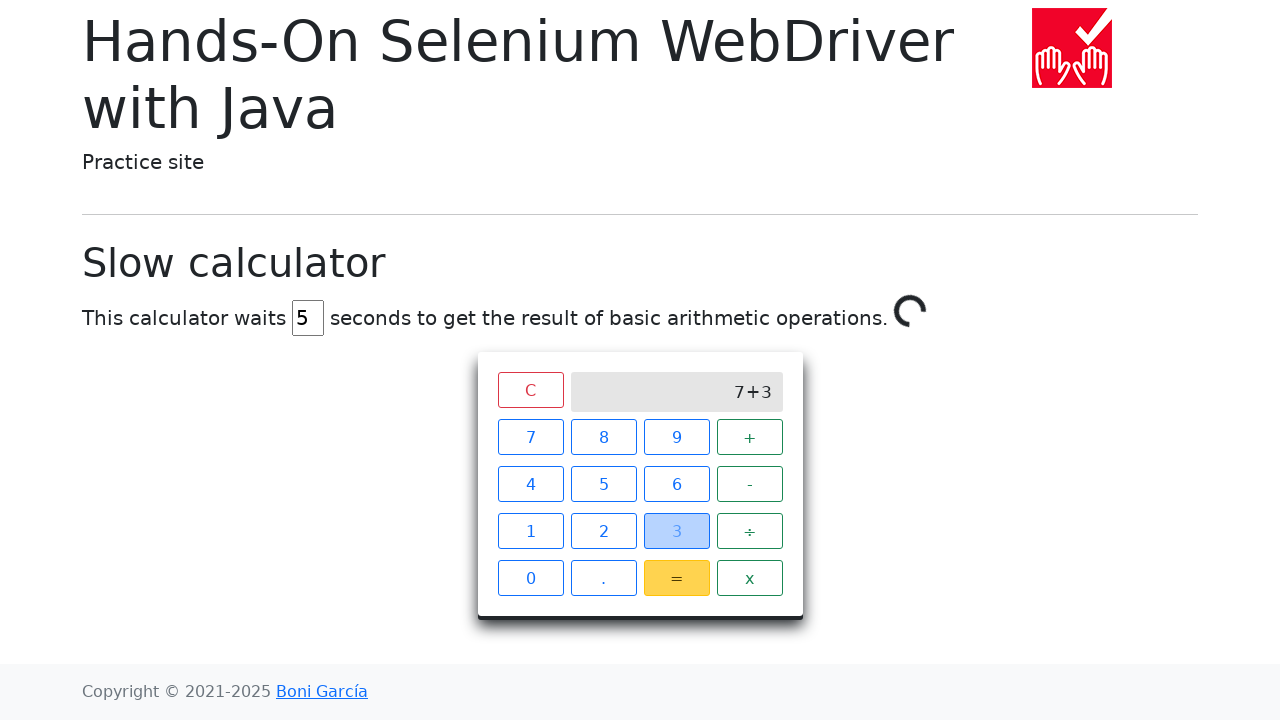

Result 10 appeared on calculator screen
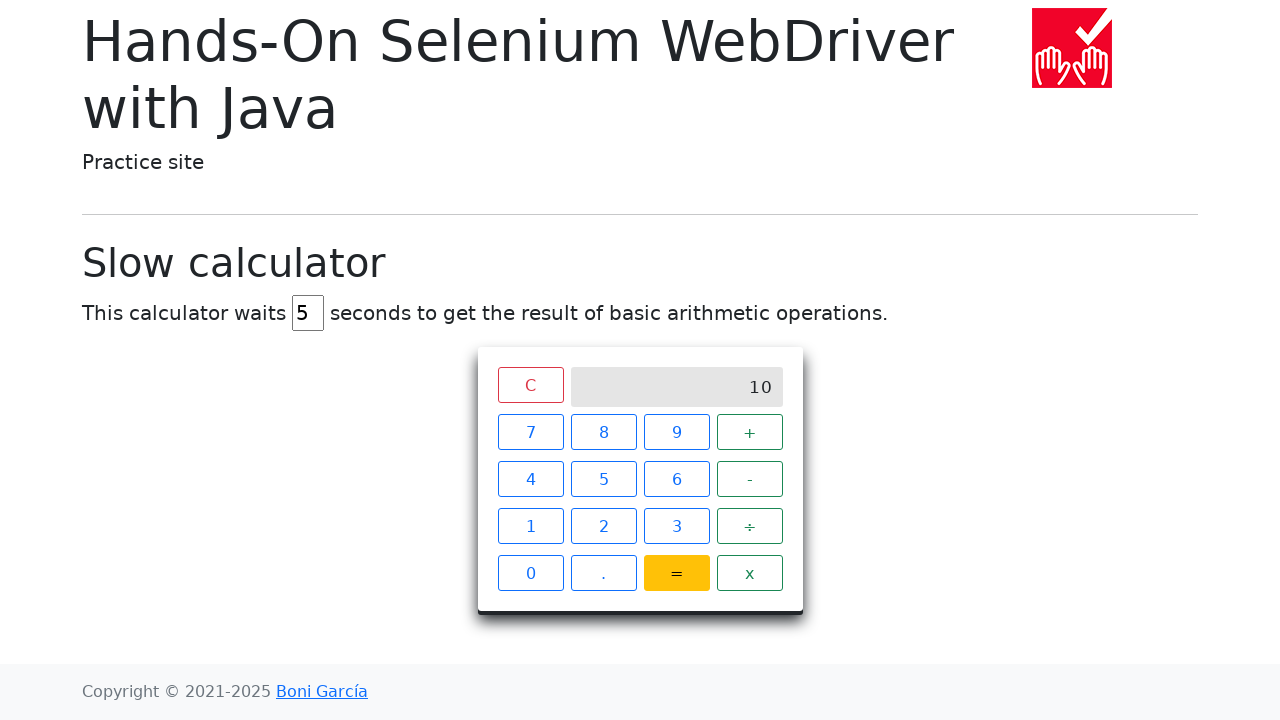

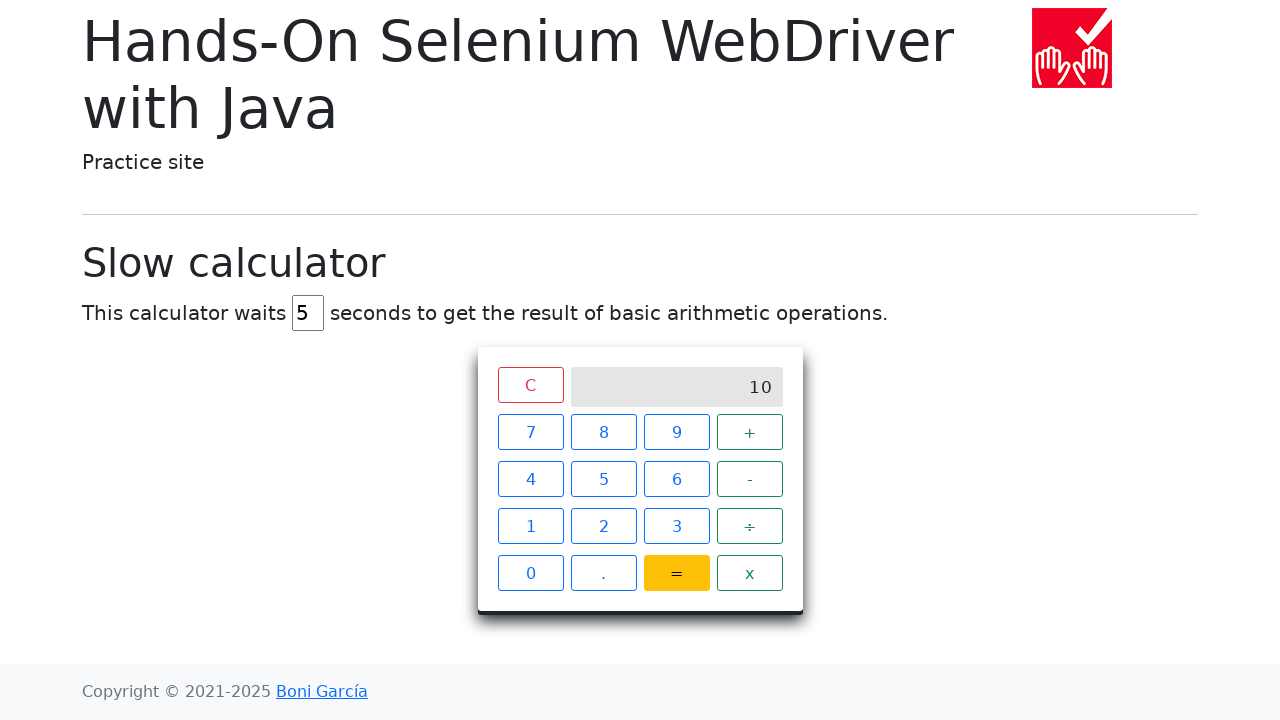